Navigates to the SelectorHub XPath practice page. The original script appears to be an incomplete skeleton with no actual test actions beyond page load.

Starting URL: https://selectorshub.com/xpath-practice-page/

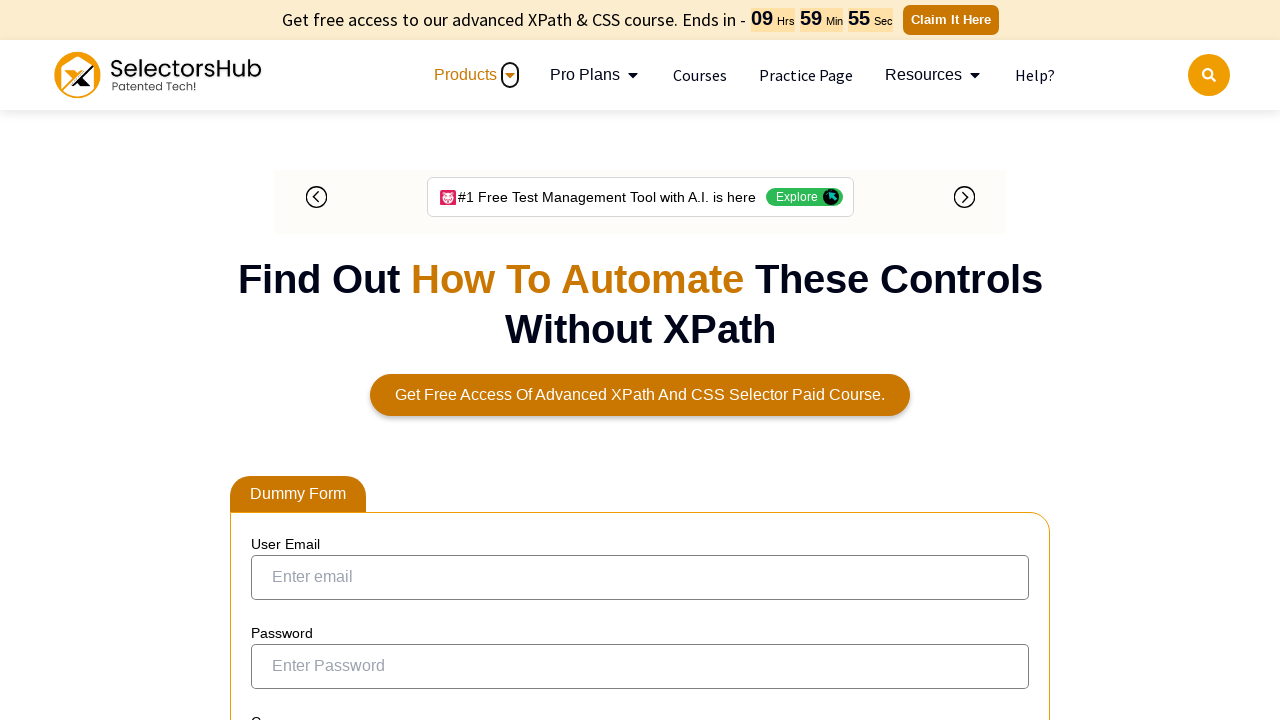

Waited for page DOM to be fully loaded on SelectorHub XPath practice page
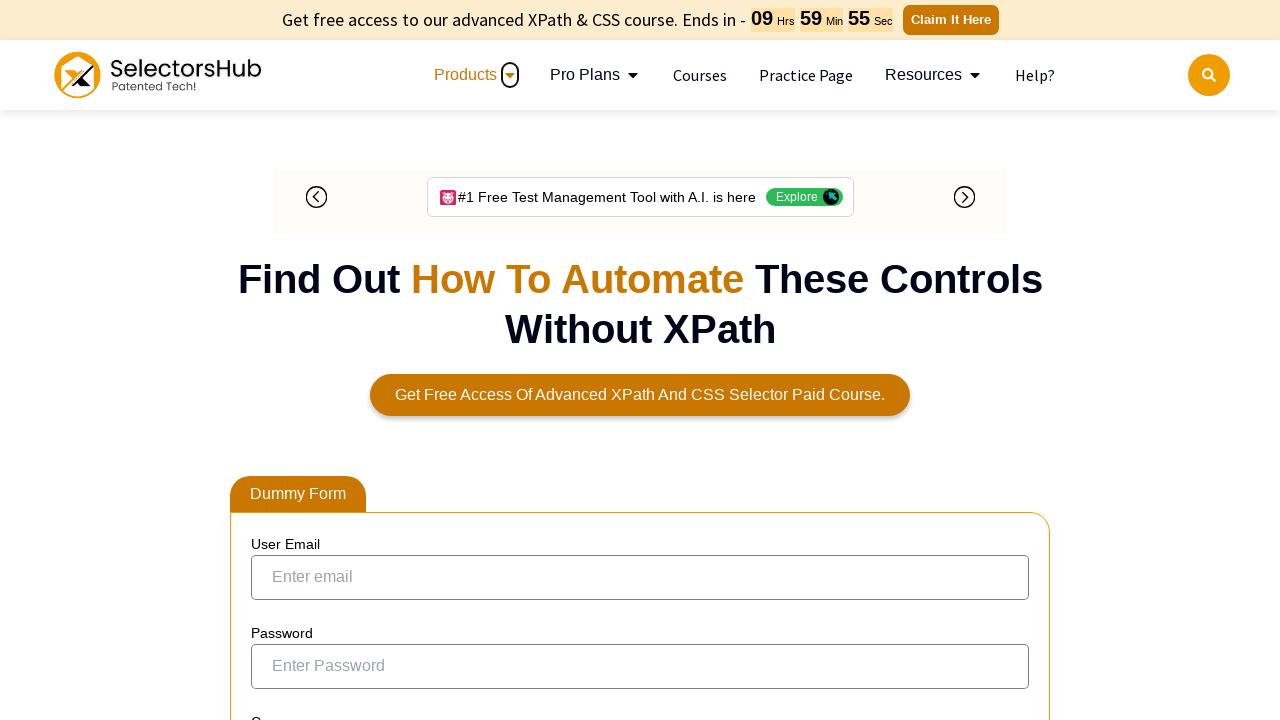

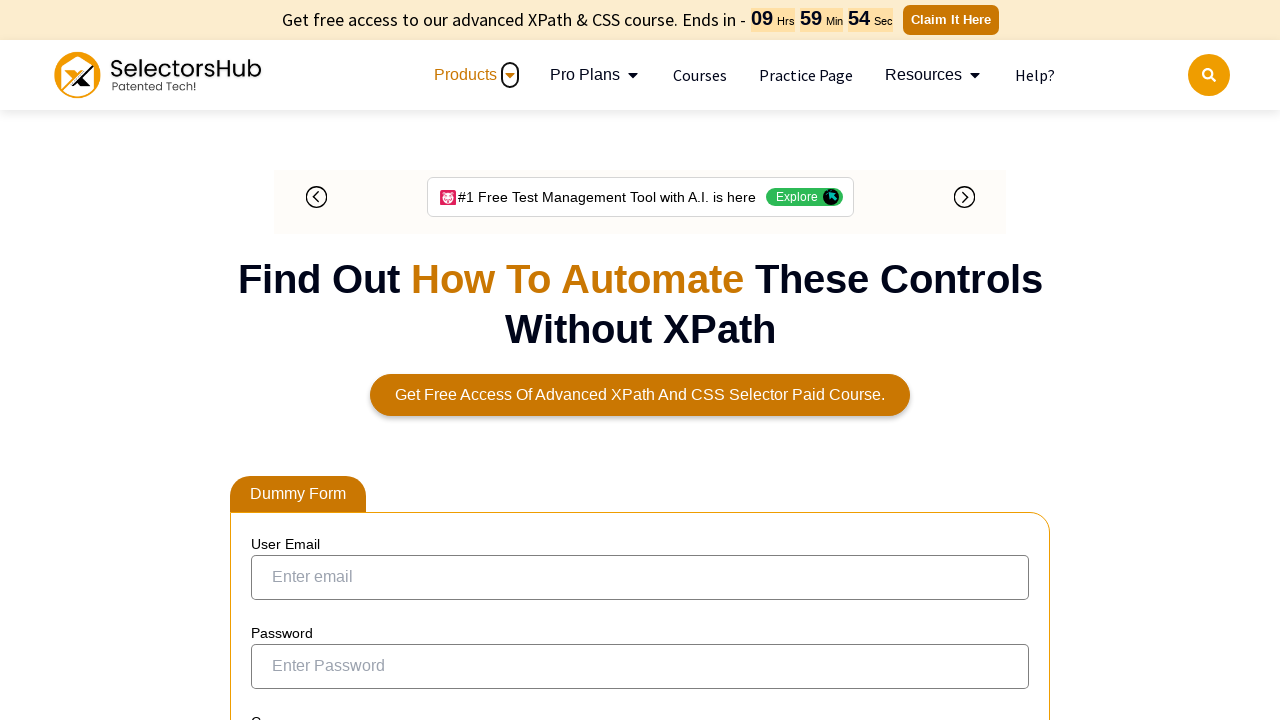